Tests e-commerce shopping flow by navigating to shop, adding a product to cart, verifying cart item count and price, then viewing the shopping cart to check subtotal and total

Starting URL: https://practice.automationtesting.in/

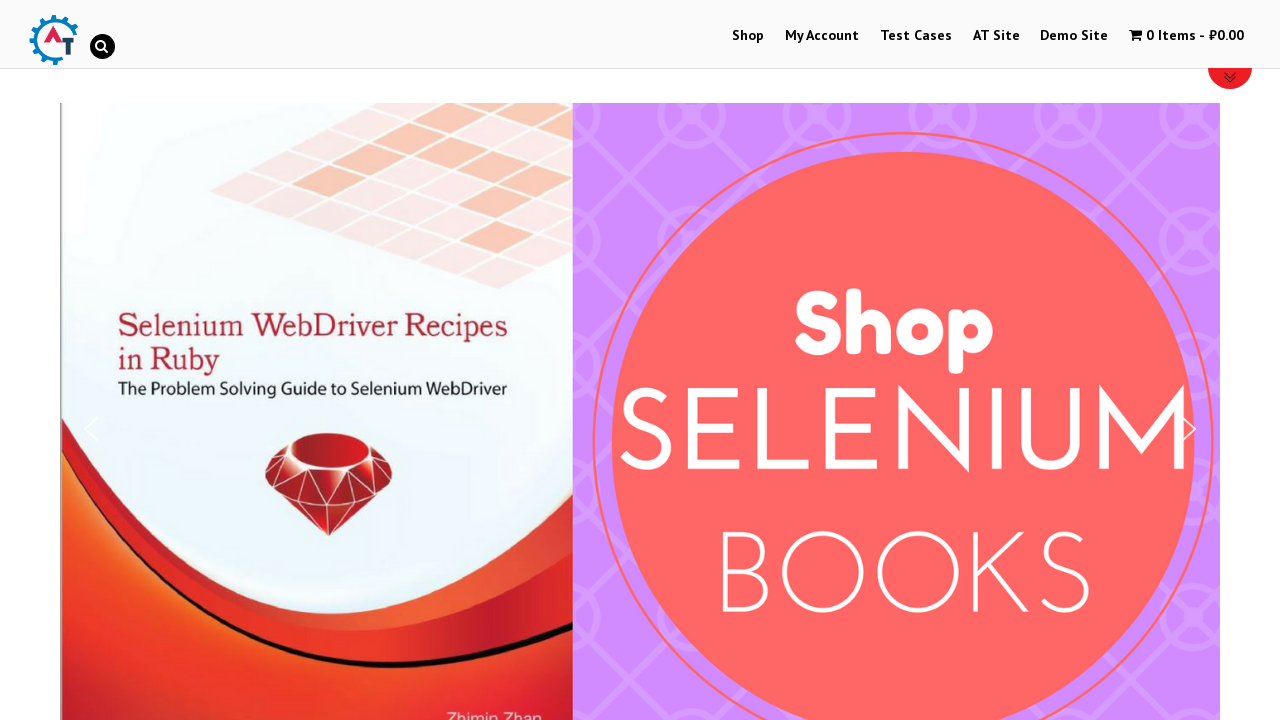

Clicked Shop menu item at (748, 36) on #menu-item-40
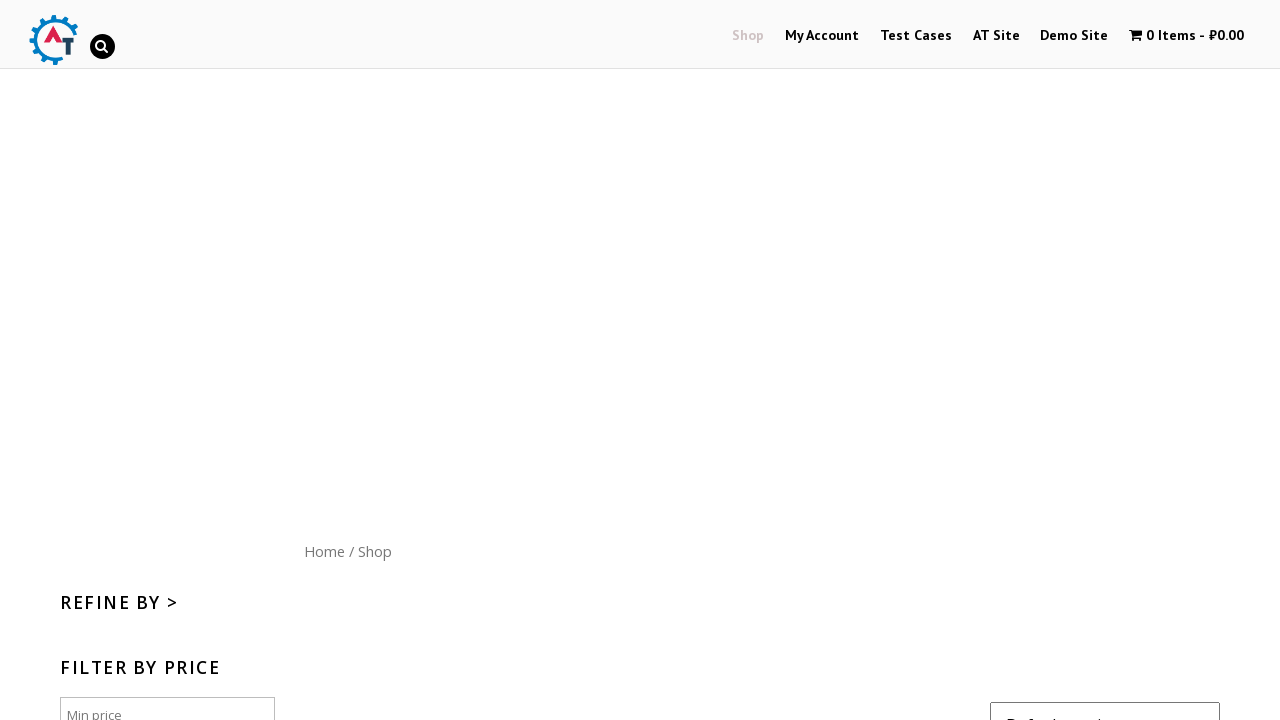

Clicked 'Add to Cart' button for HTML5 WebApp product at (1115, 361) on [data-product_id='182']
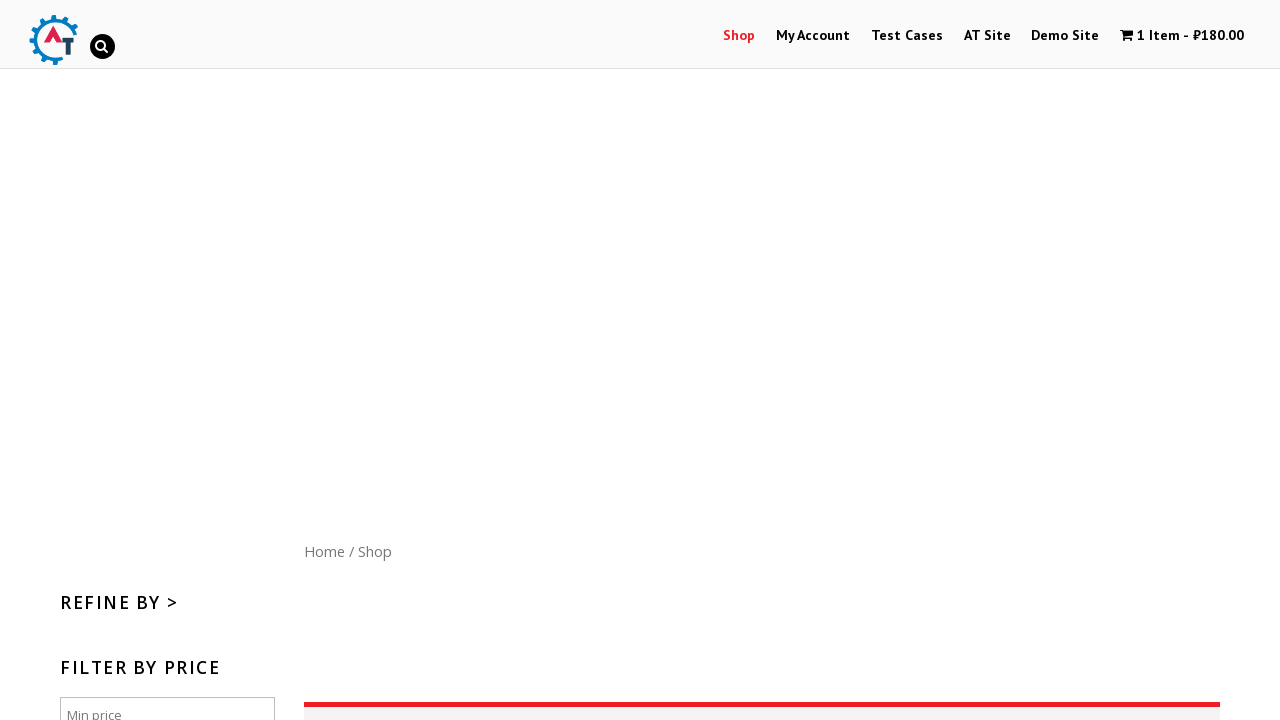

Cart widget appeared after adding product
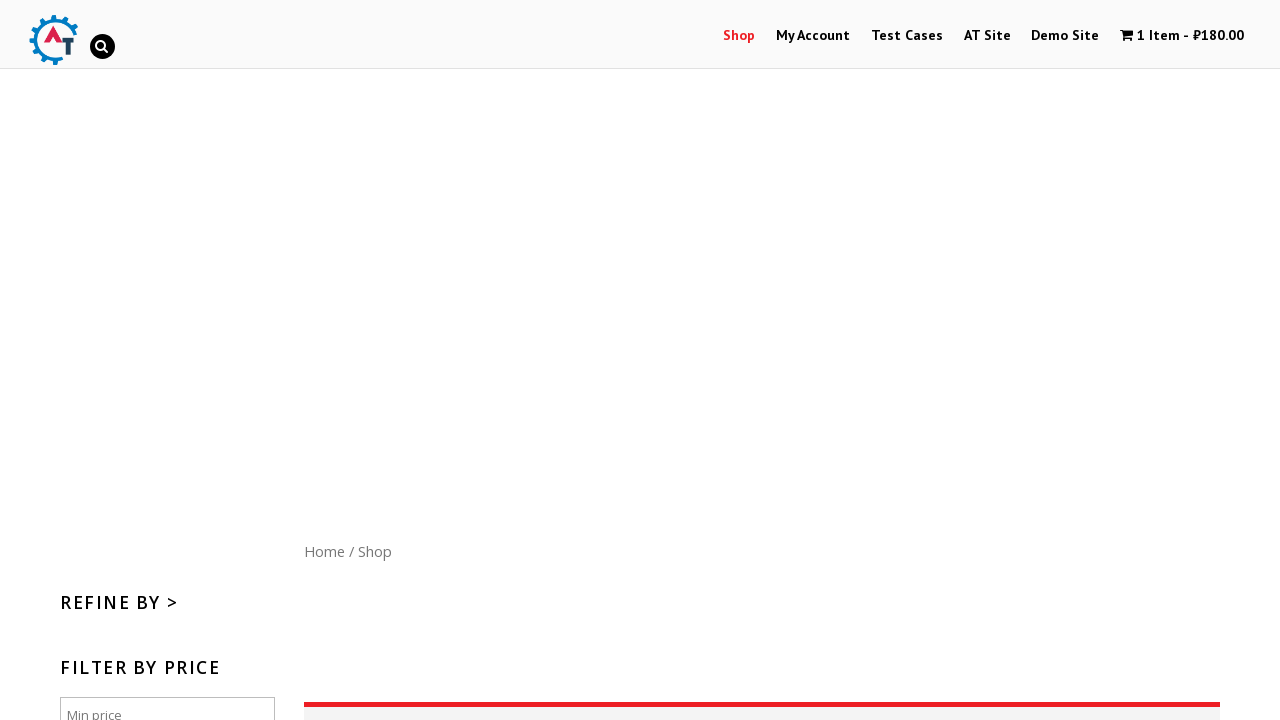

Verified cart item count is displayed
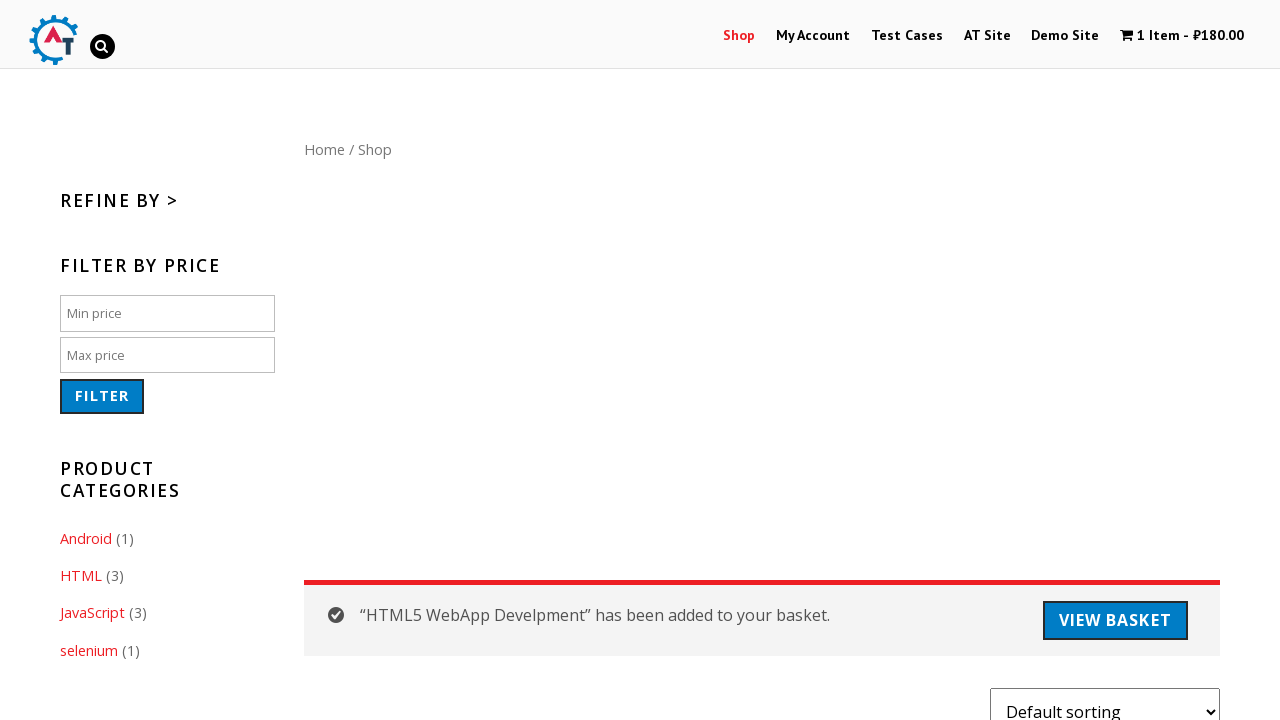

Verified price is displayed in cart widget
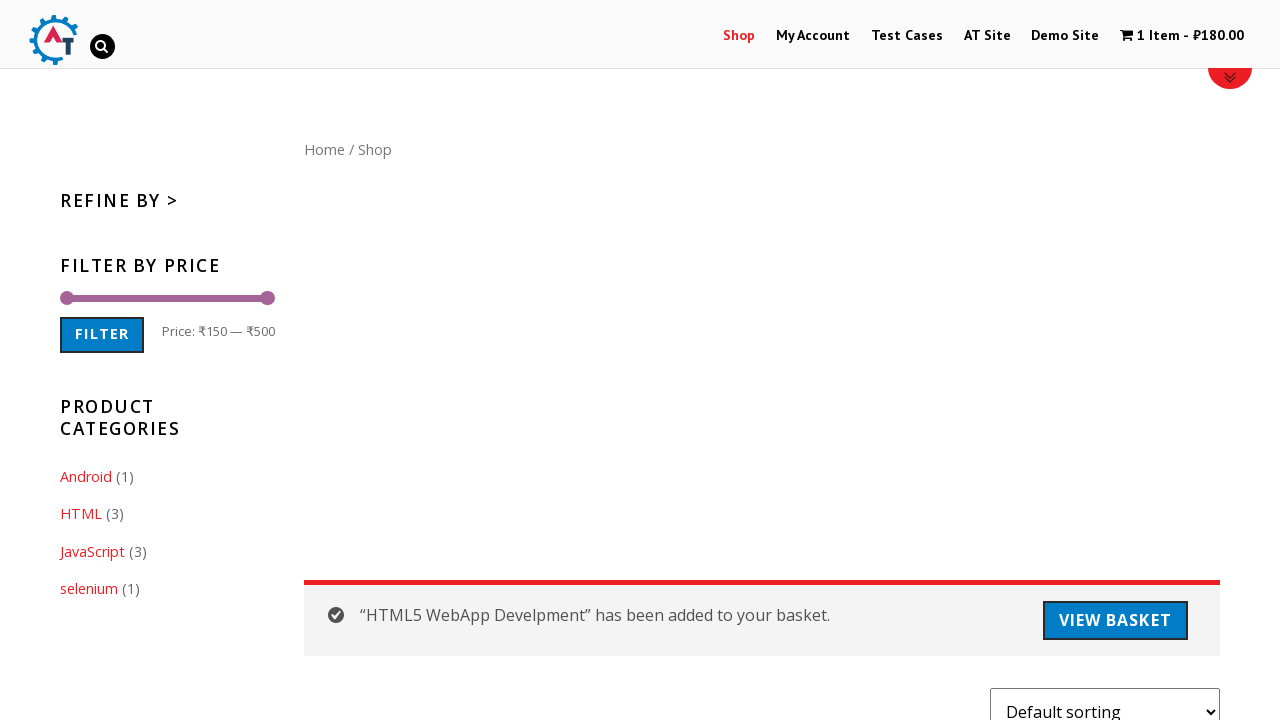

Clicked 'View your shopping cart' link at (1182, 36) on [title='View your shopping cart']
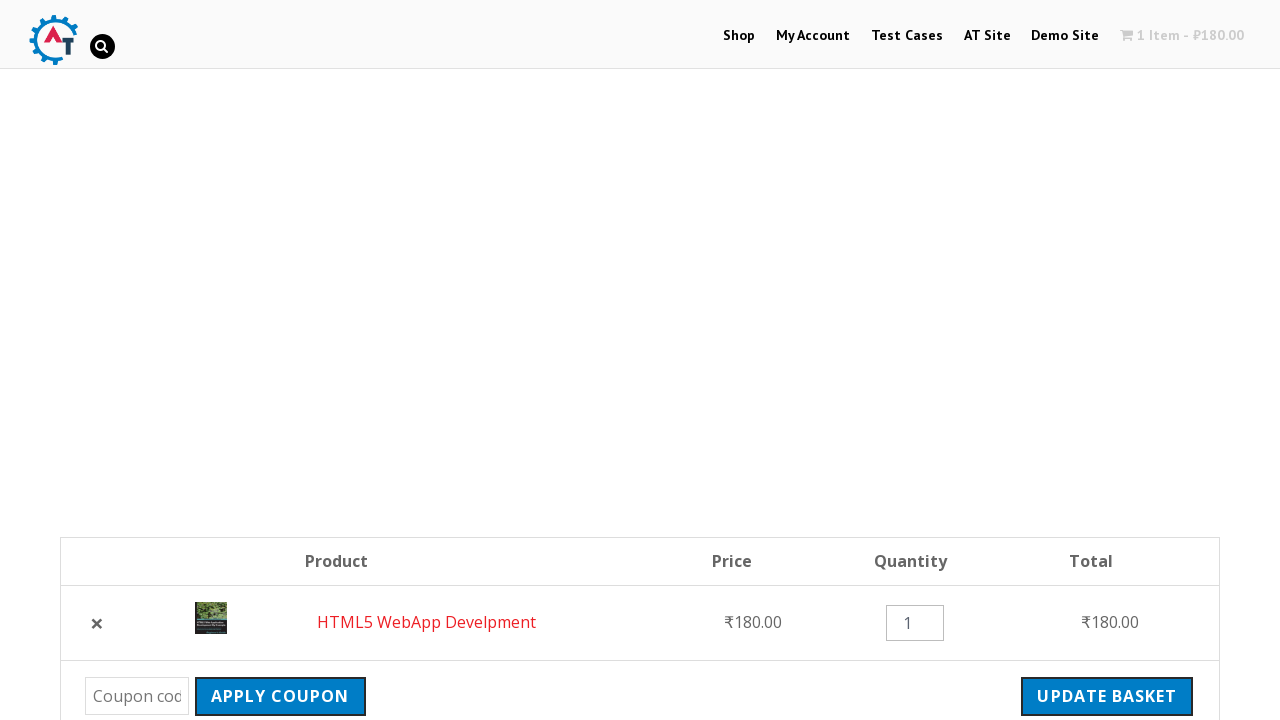

Cart page loaded with subtotal visible
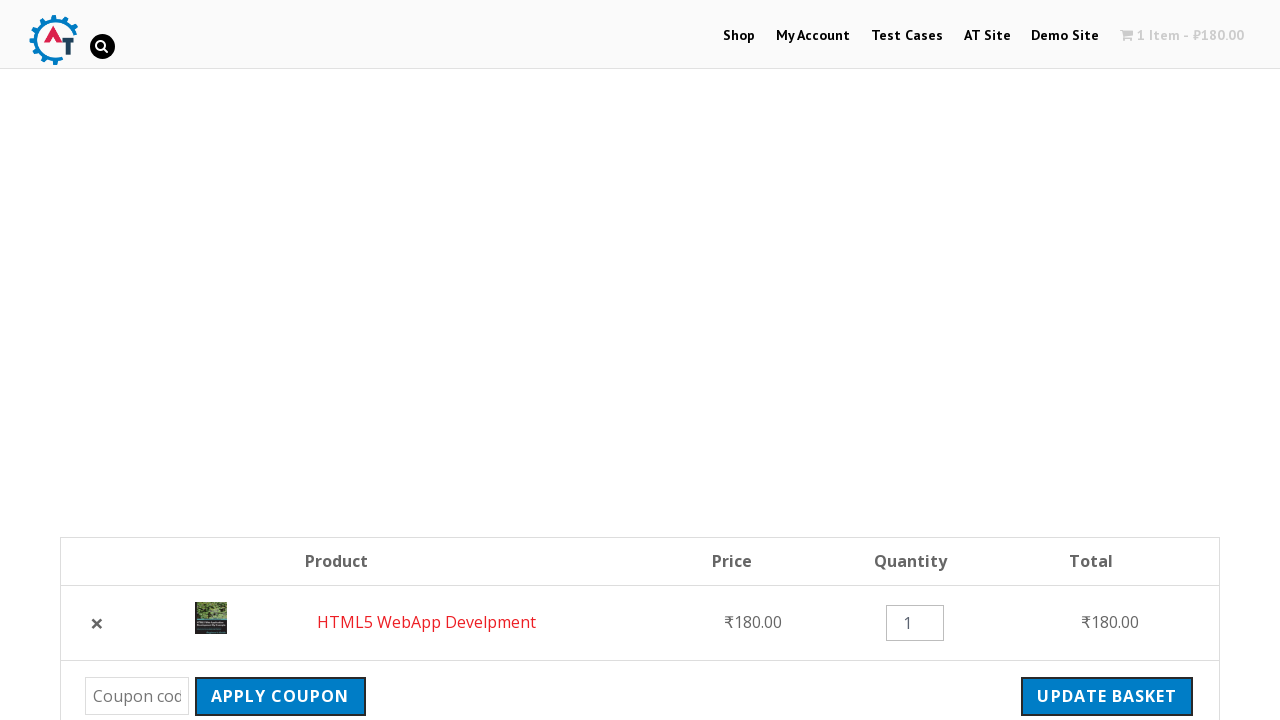

Order total is displayed on cart page
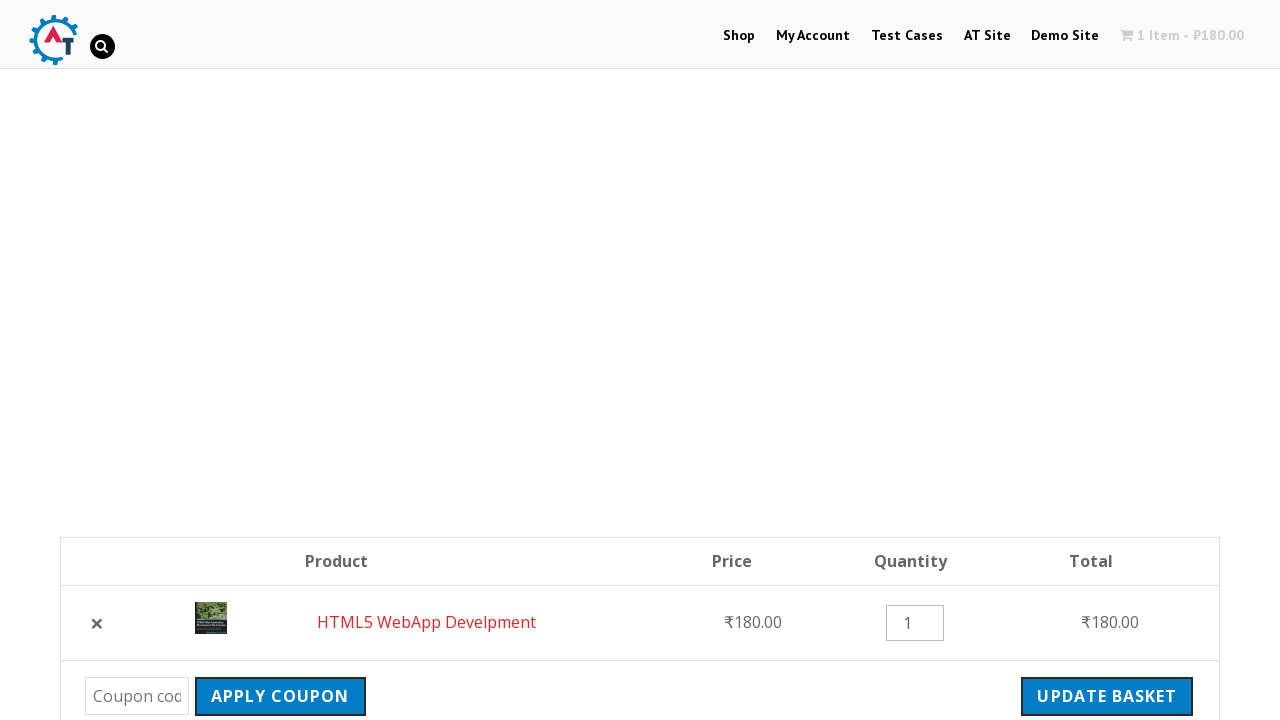

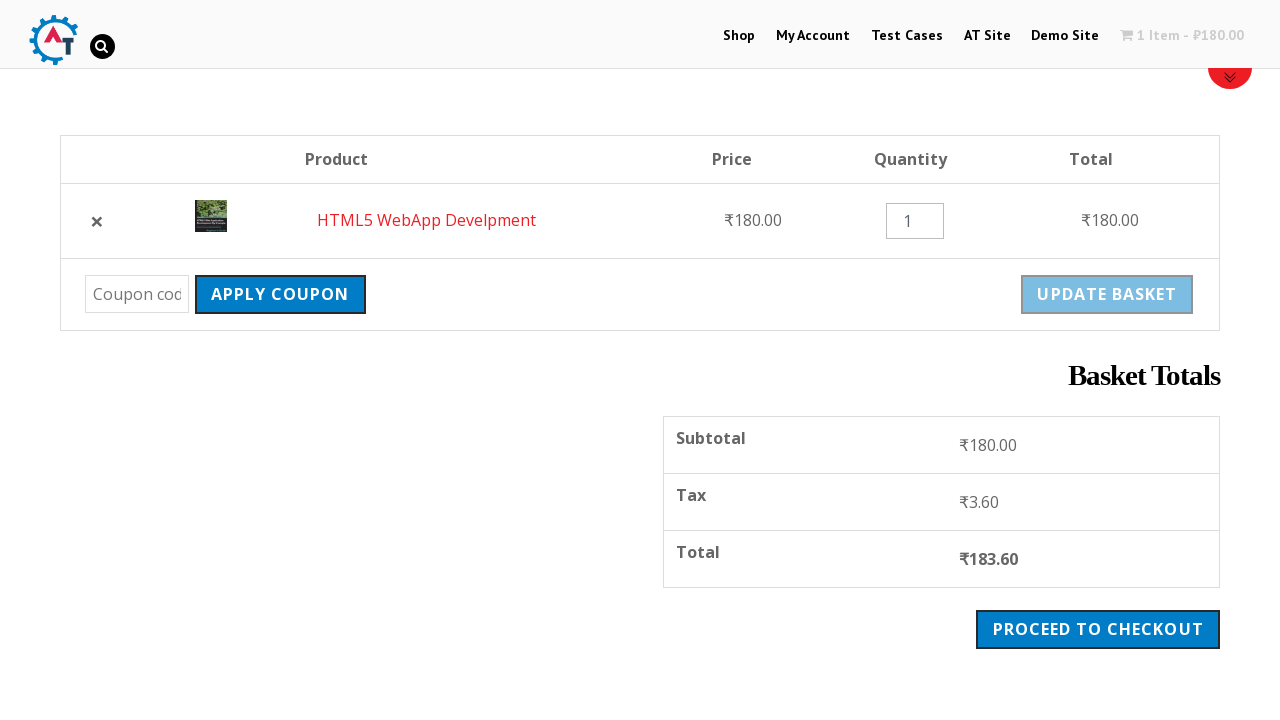